Tests the SpiceJet flight booking page by interacting with the origin/destination input field using Actions to click and type a city code (BLR for Bangalore)

Starting URL: https://www.spicejet.com/

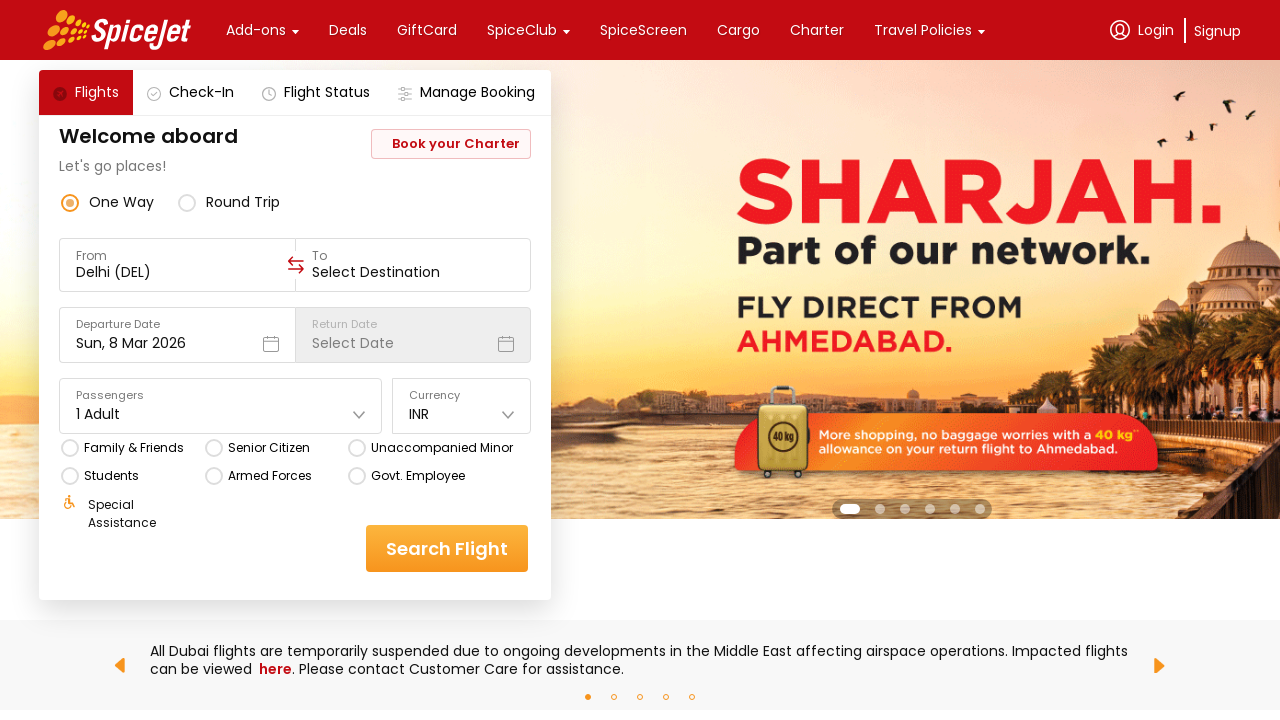

Clicked on origin/destination input field at (178, 272) on xpath=//div[@data-testid='to-testID-origin']/div/div/input
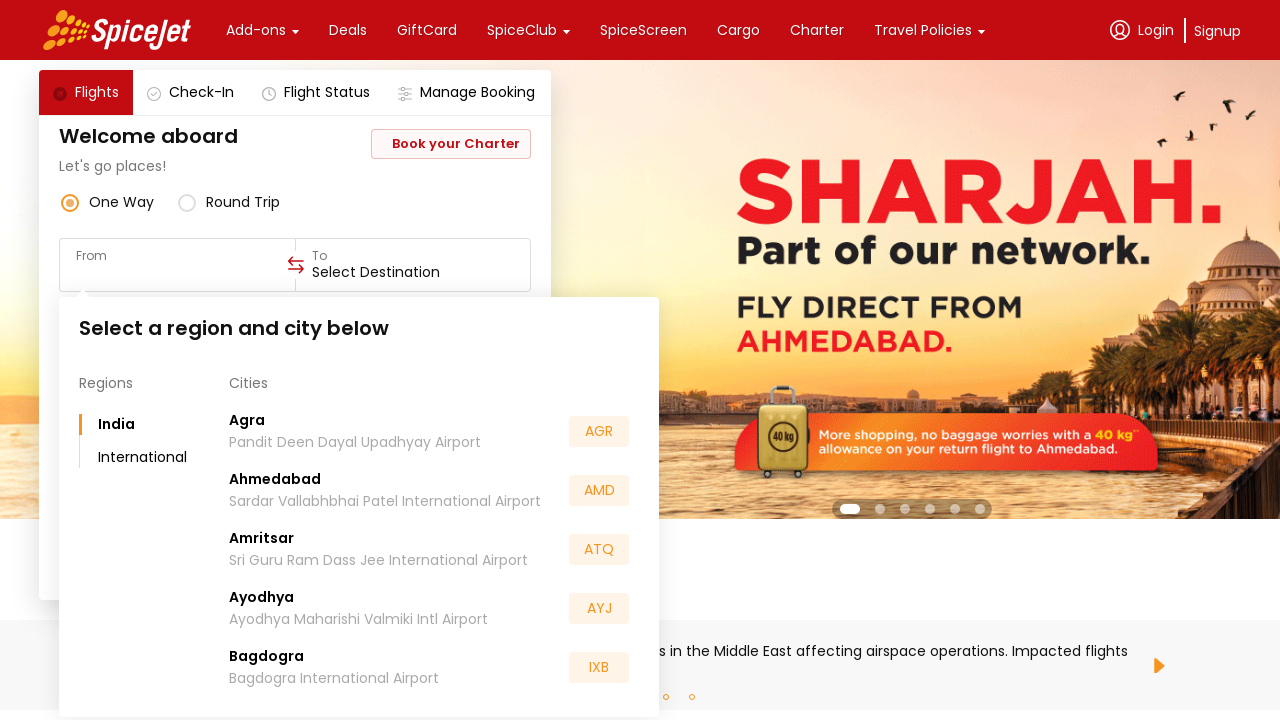

Filled origin input field with city code 'BLR' for Bangalore on xpath=//div[@data-testid='to-testID-origin']/div/div/input
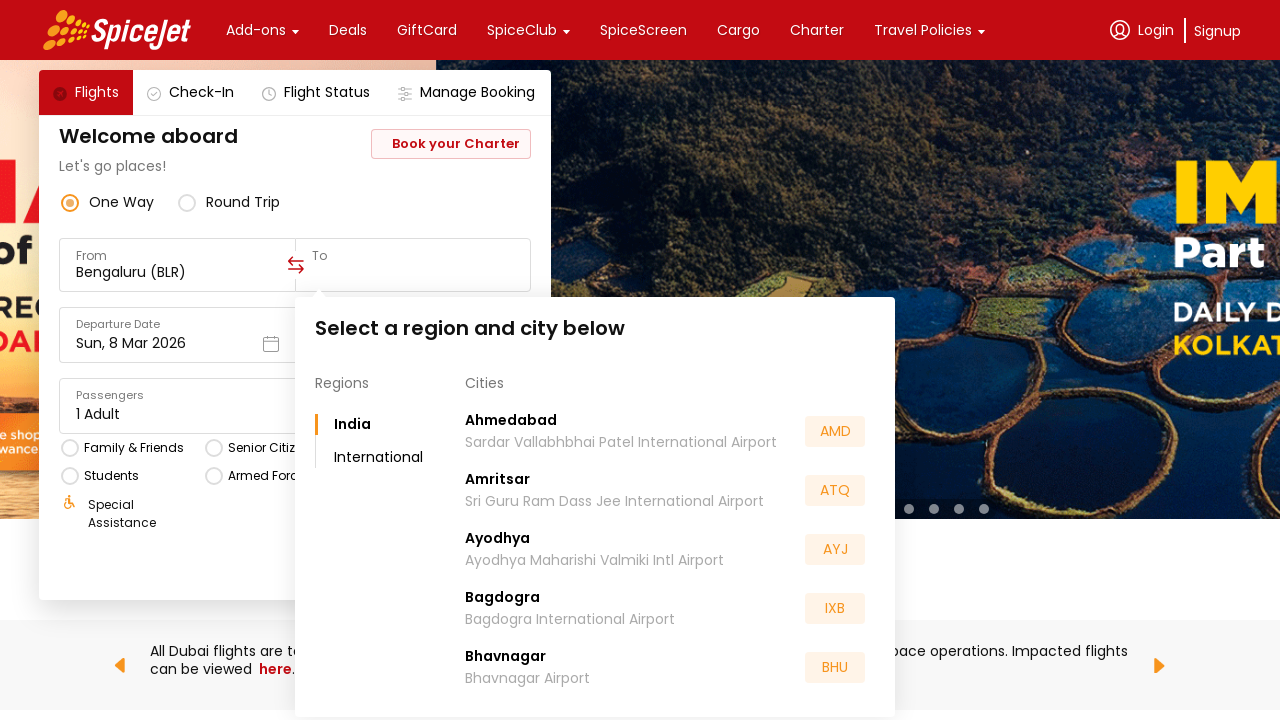

Waited 2 seconds for autocomplete suggestions to appear
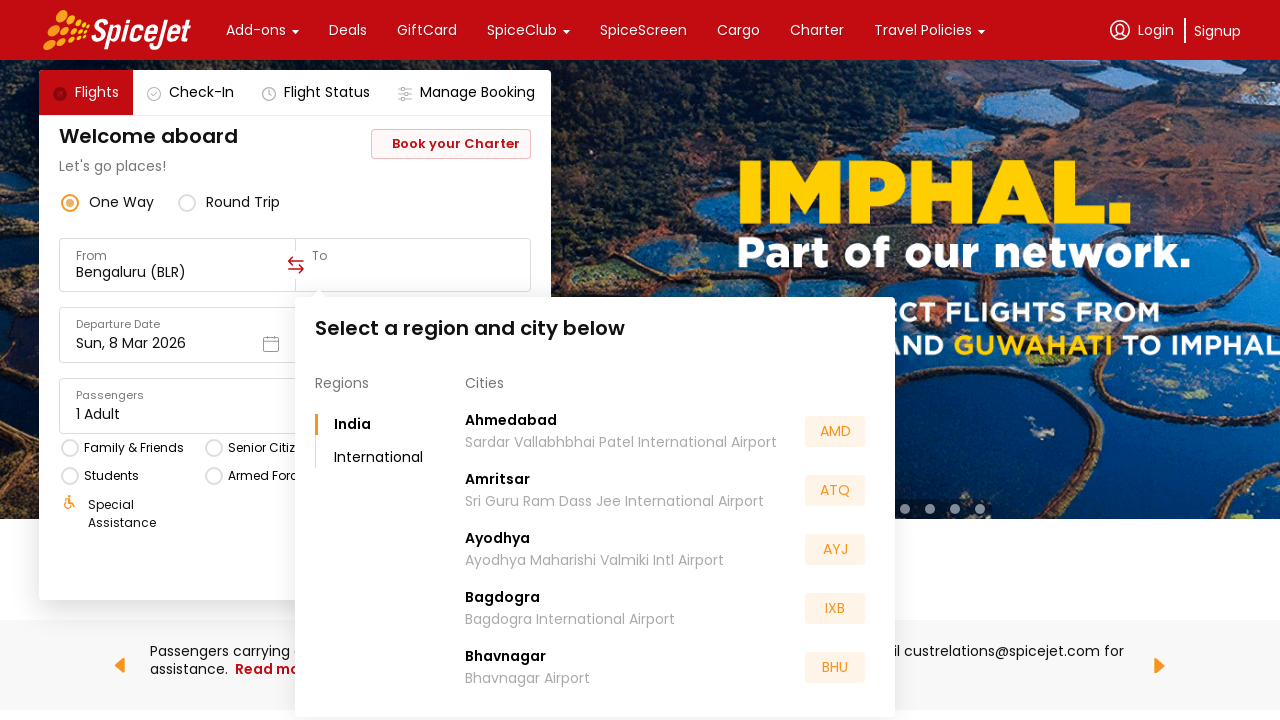

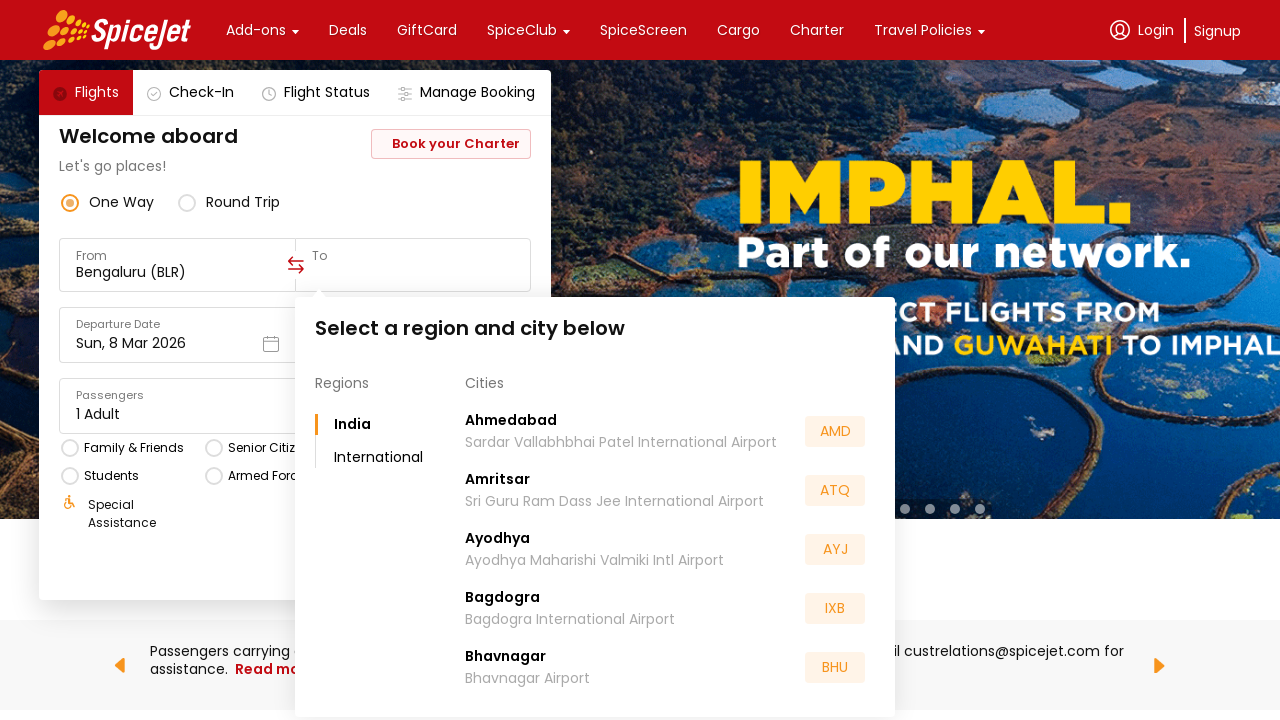